Tests right-click context menu functionality by performing a right-click on a button and selecting the "Copy" option from the context menu

Starting URL: https://swisnl.github.io/jQuery-contextMenu/demo.html

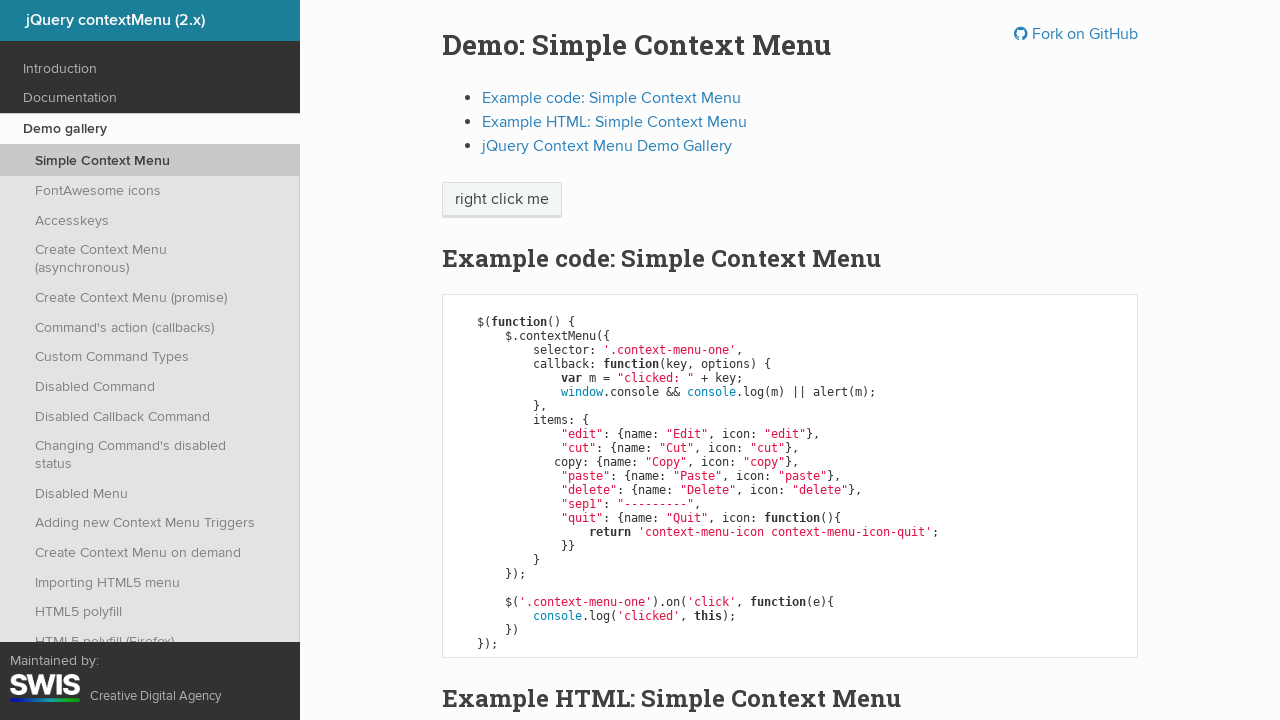

Located right-click button element
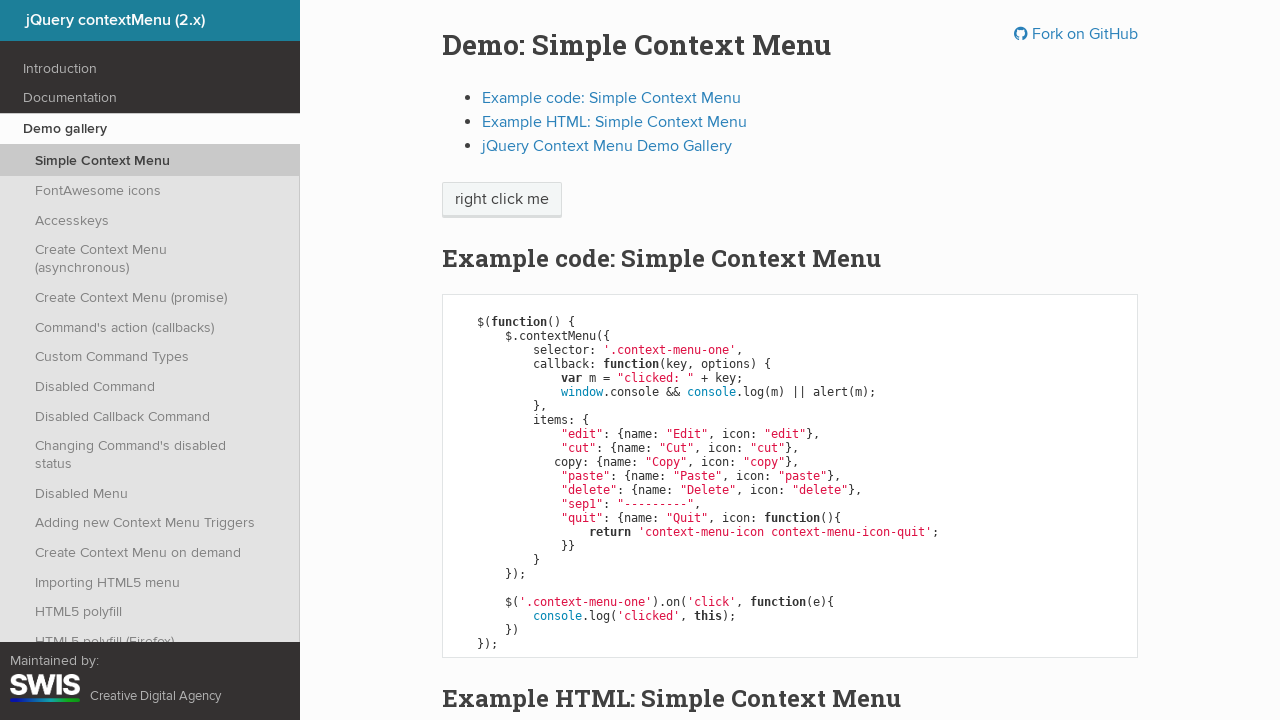

Performed right-click on the button to open context menu at (502, 200) on xpath=//span[@class='context-menu-one btn btn-neutral']
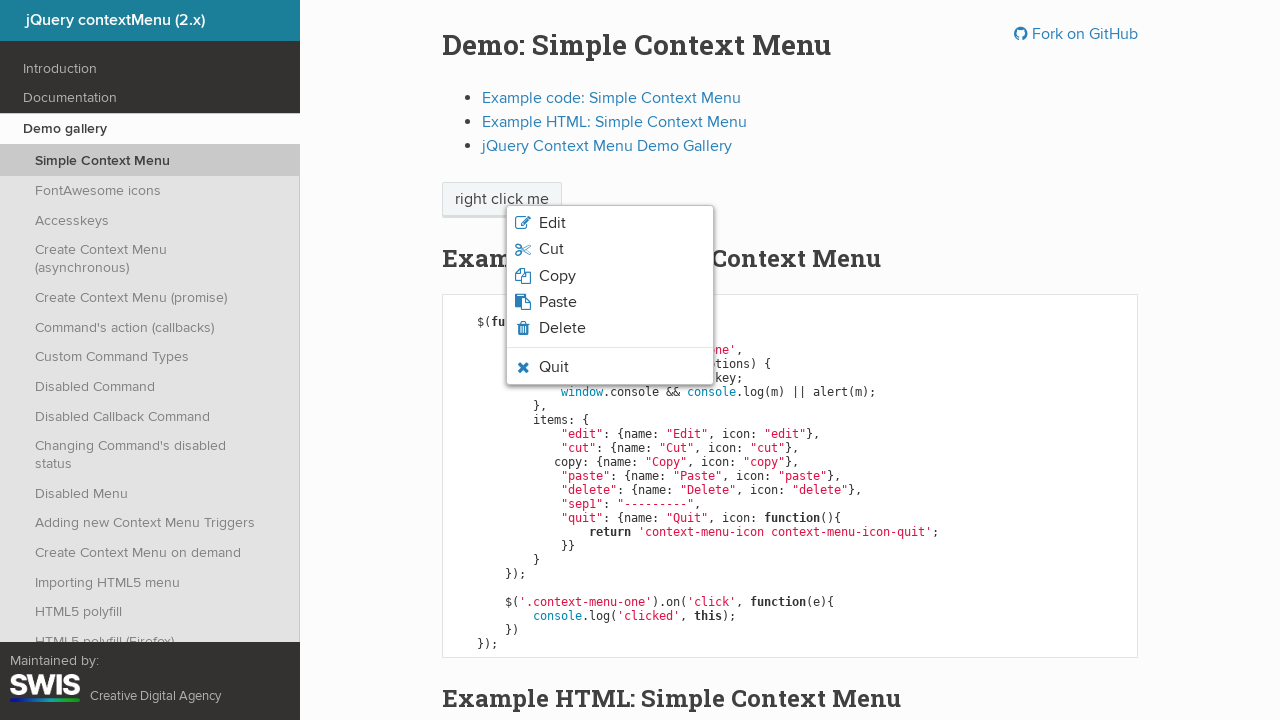

Context menu appeared
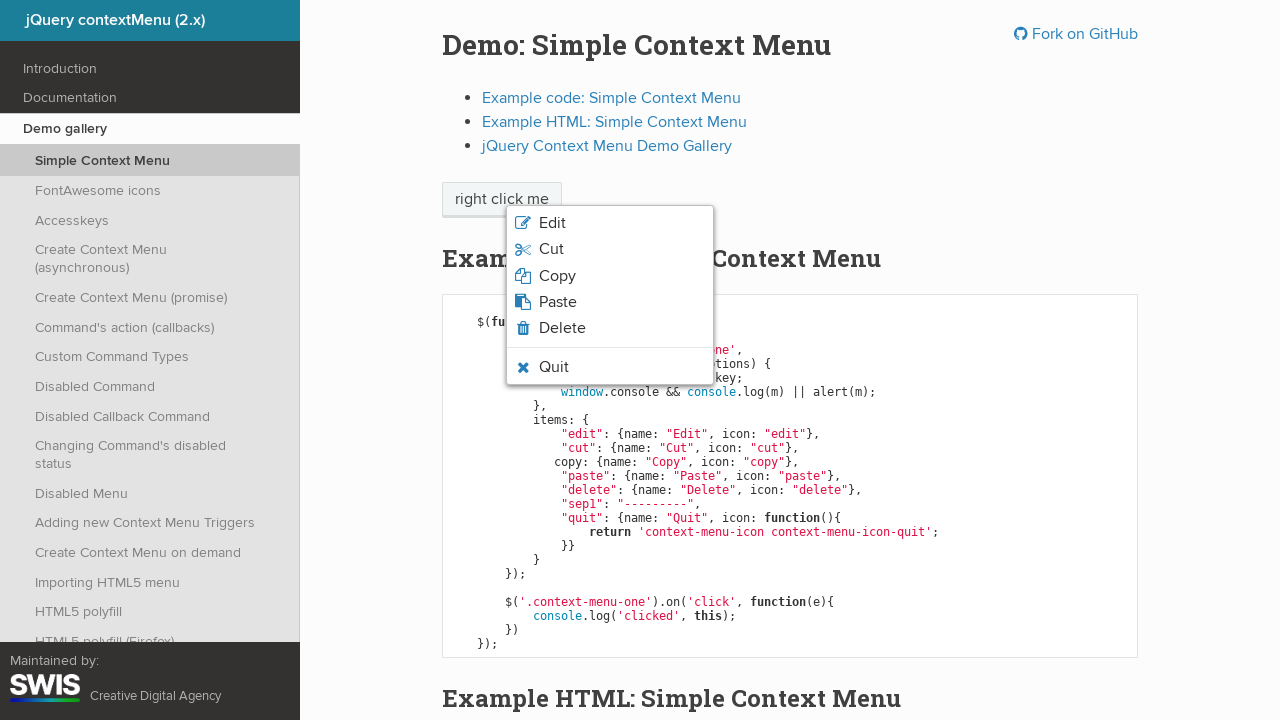

Retrieved all context menu options
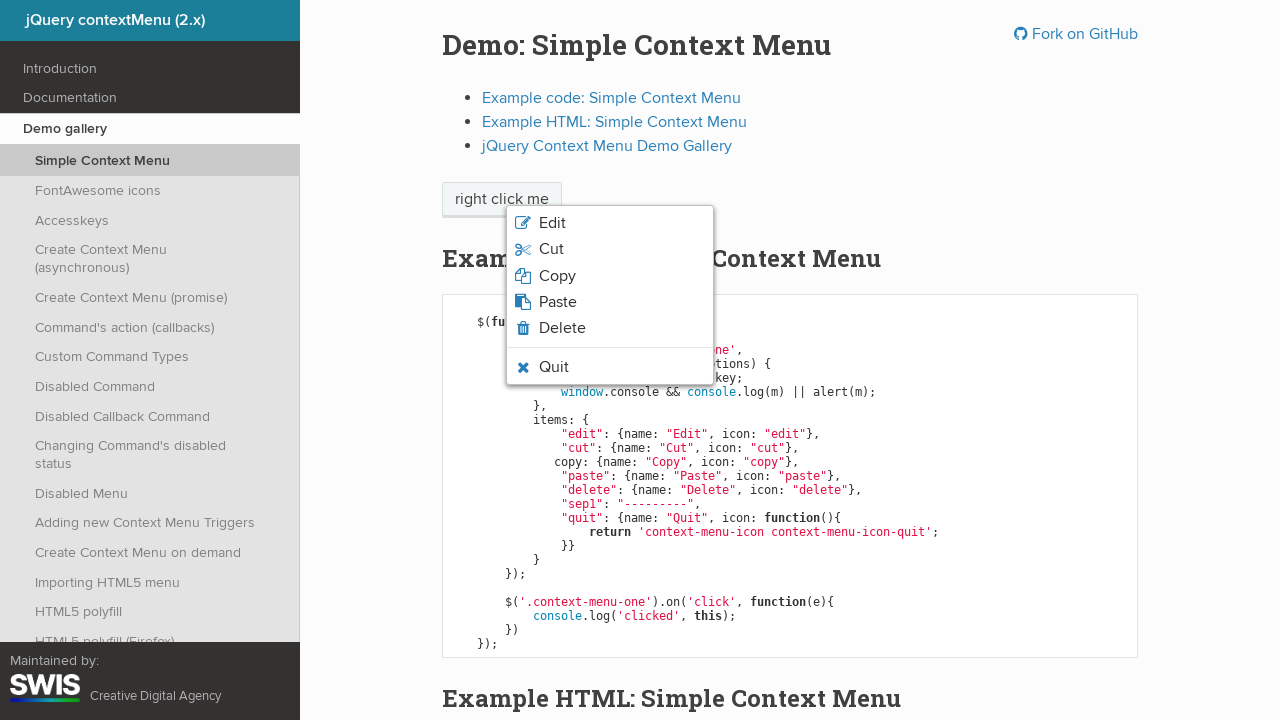

Clicked 'Copy' option from context menu at (557, 276) on xpath=//li[contains(@class, 'context-menu-icon')]/span >> nth=2
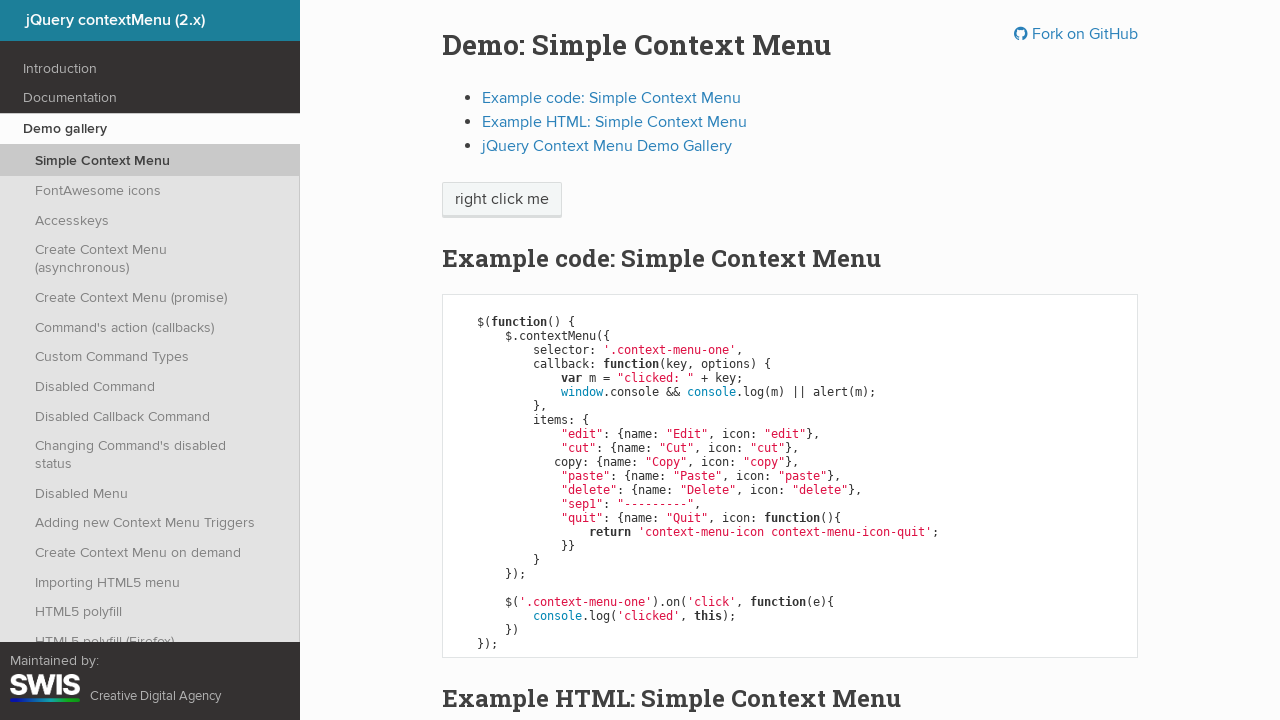

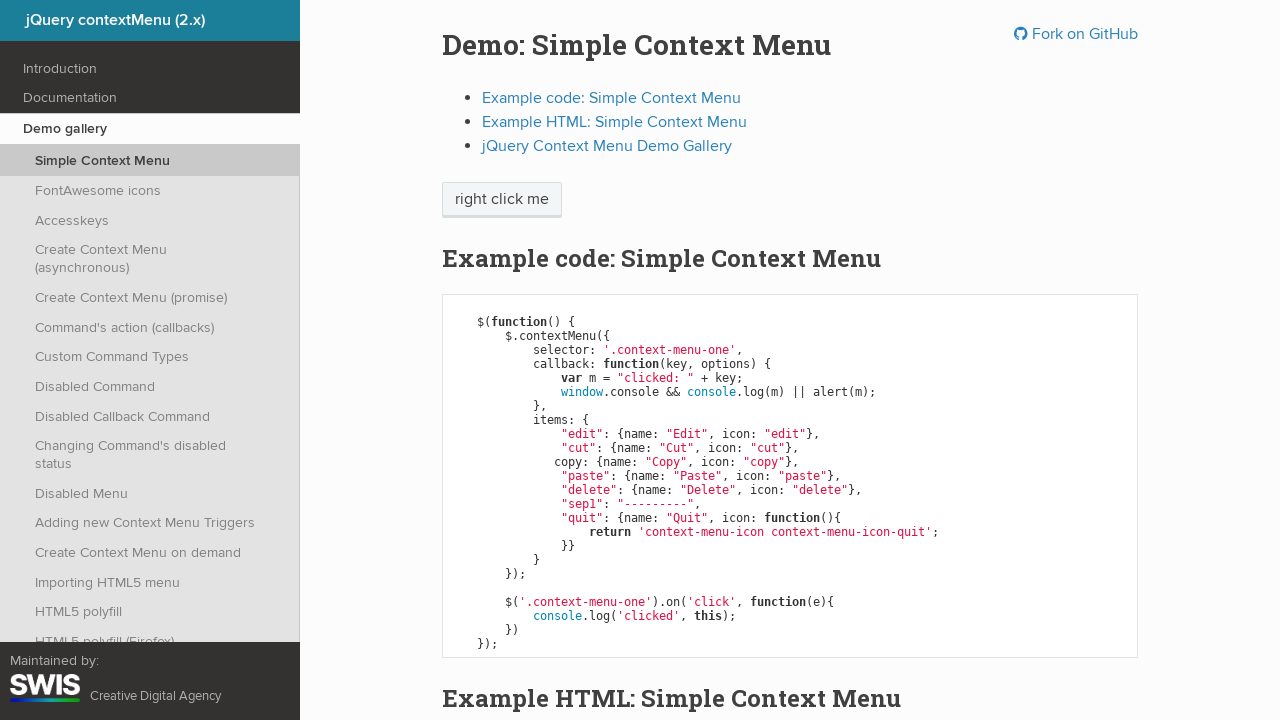